Tests form submission by filling out user information fields including name, email, and addresses

Starting URL: https://demoqa.com/text-box

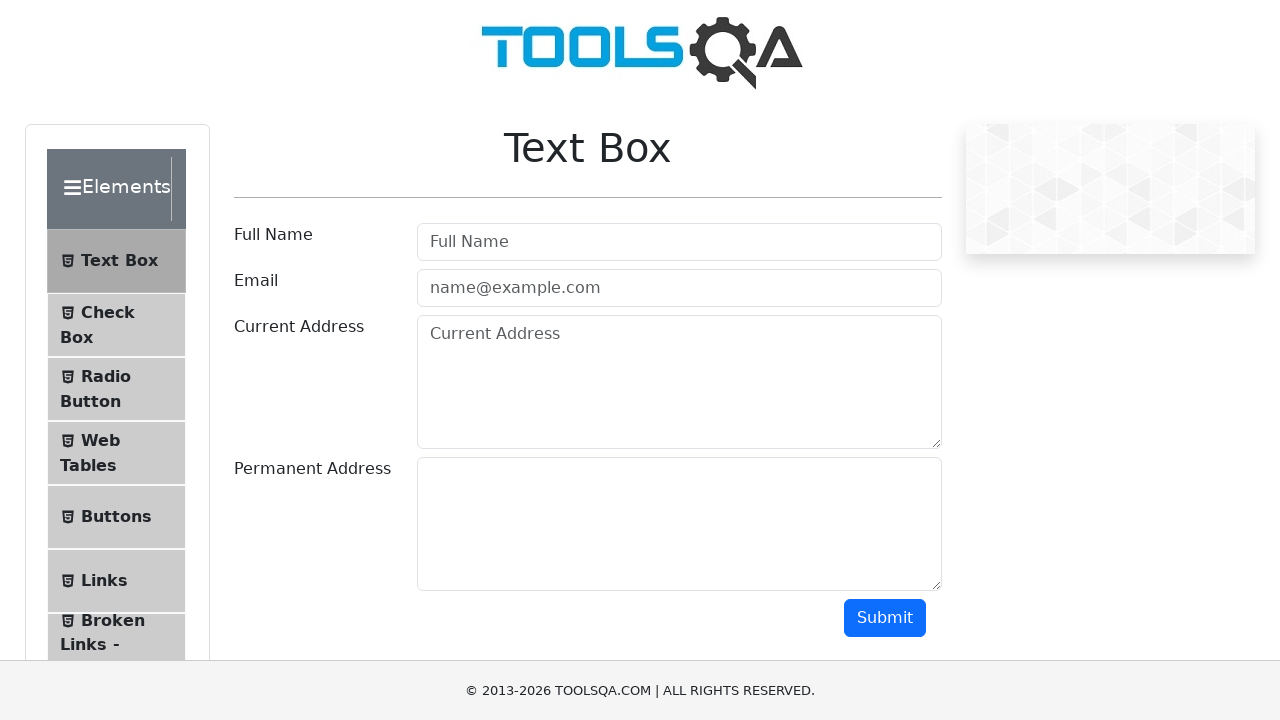

Filled username field with 'raymondsardi' on #userName
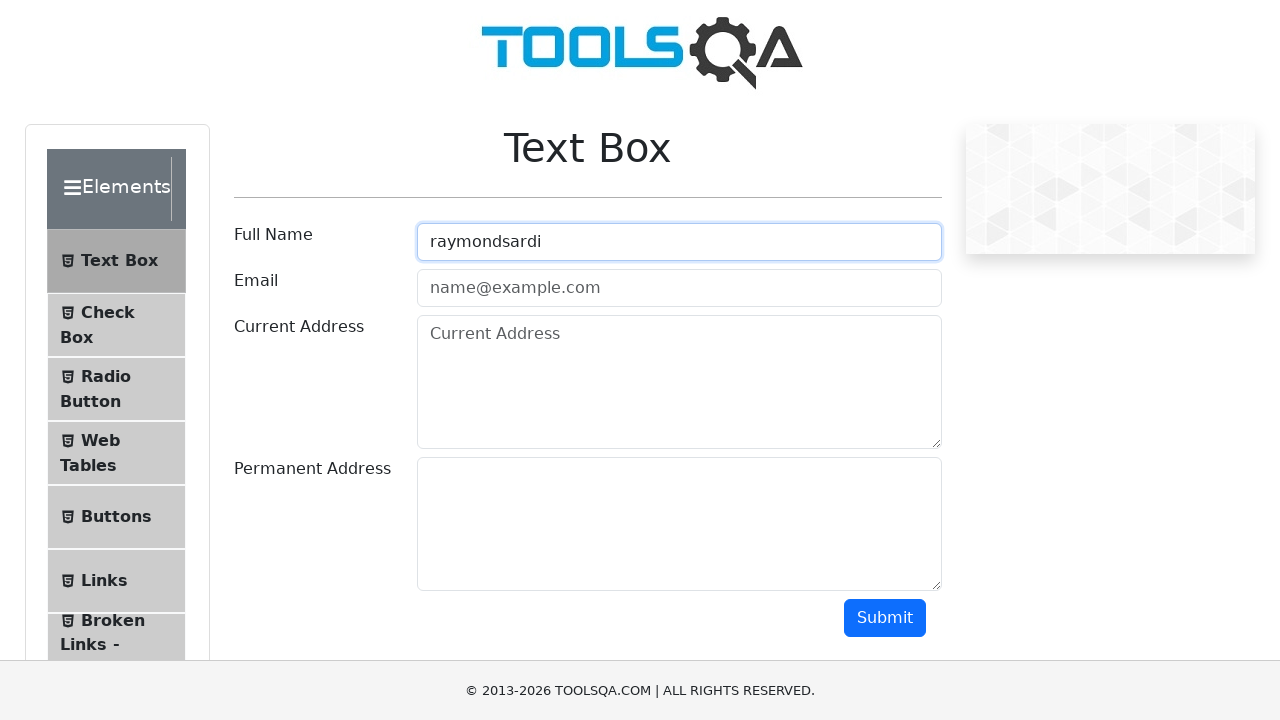

Filled email field with 'raymond@yopmail.com' on #userEmail
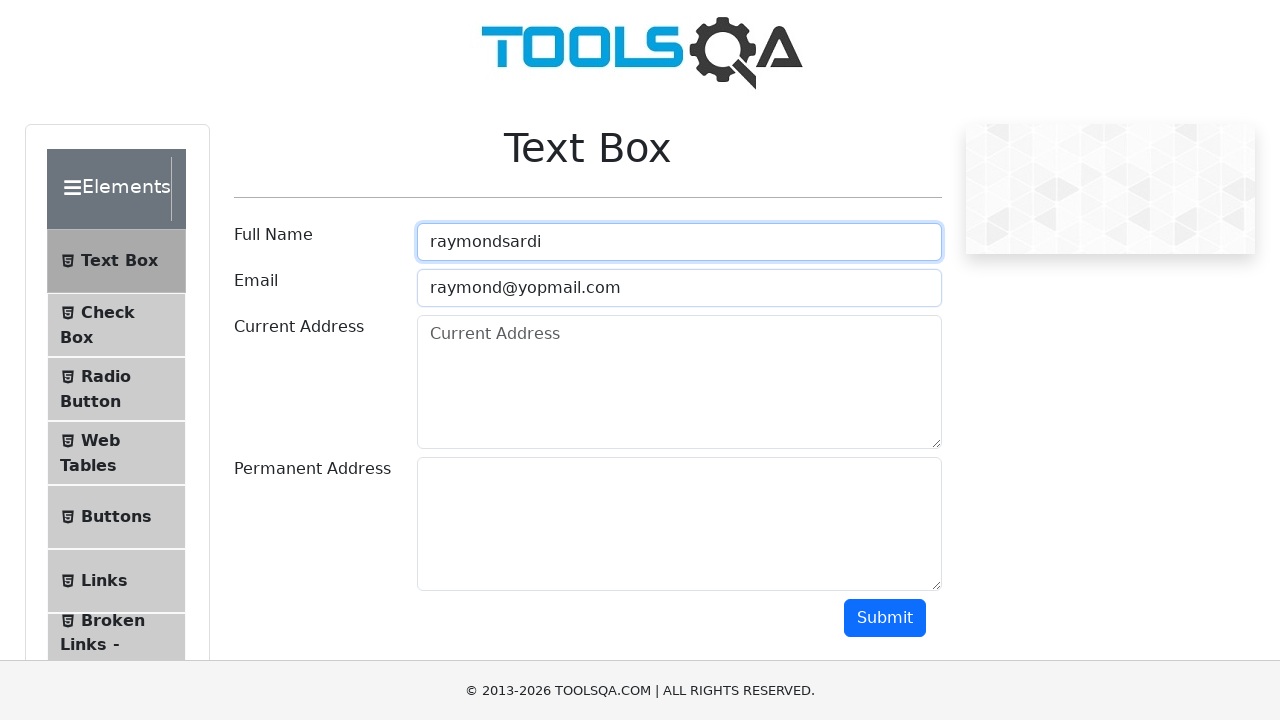

Filled current address field with 'Tangerang selatan' on #currentAddress
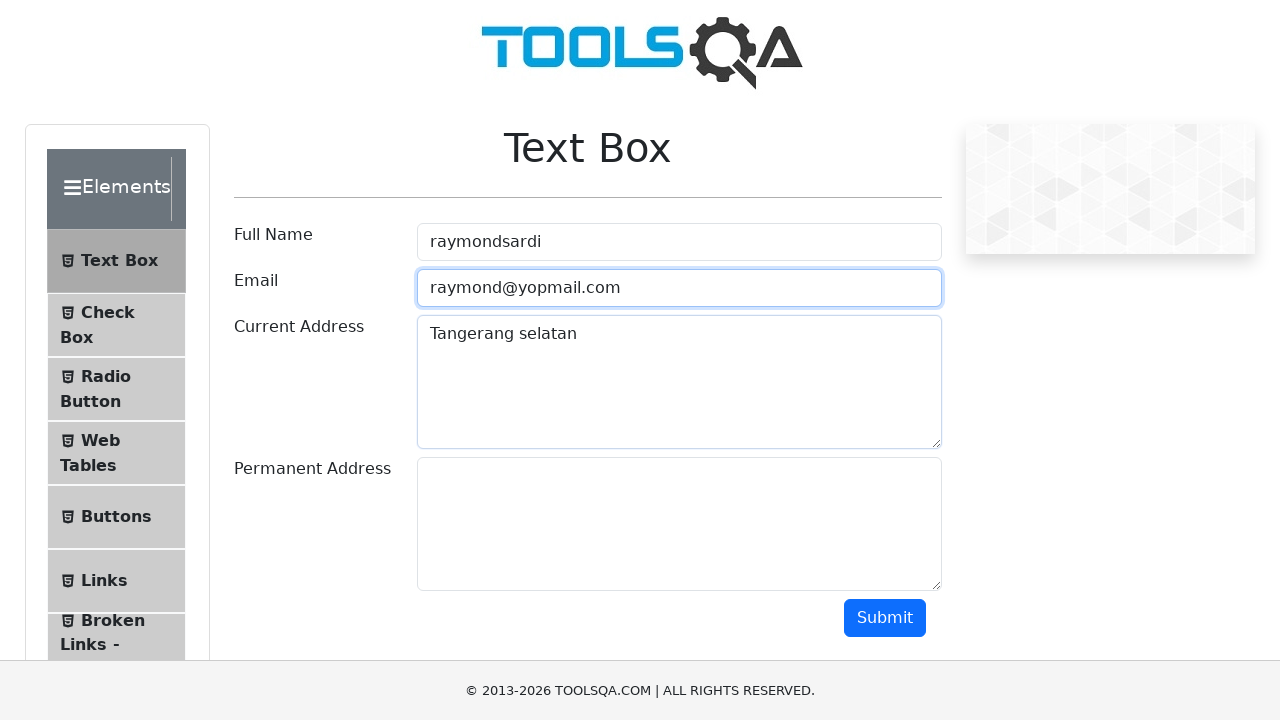

Filled permanent address field with 'Tangerang Selatan' on #permanentAddress
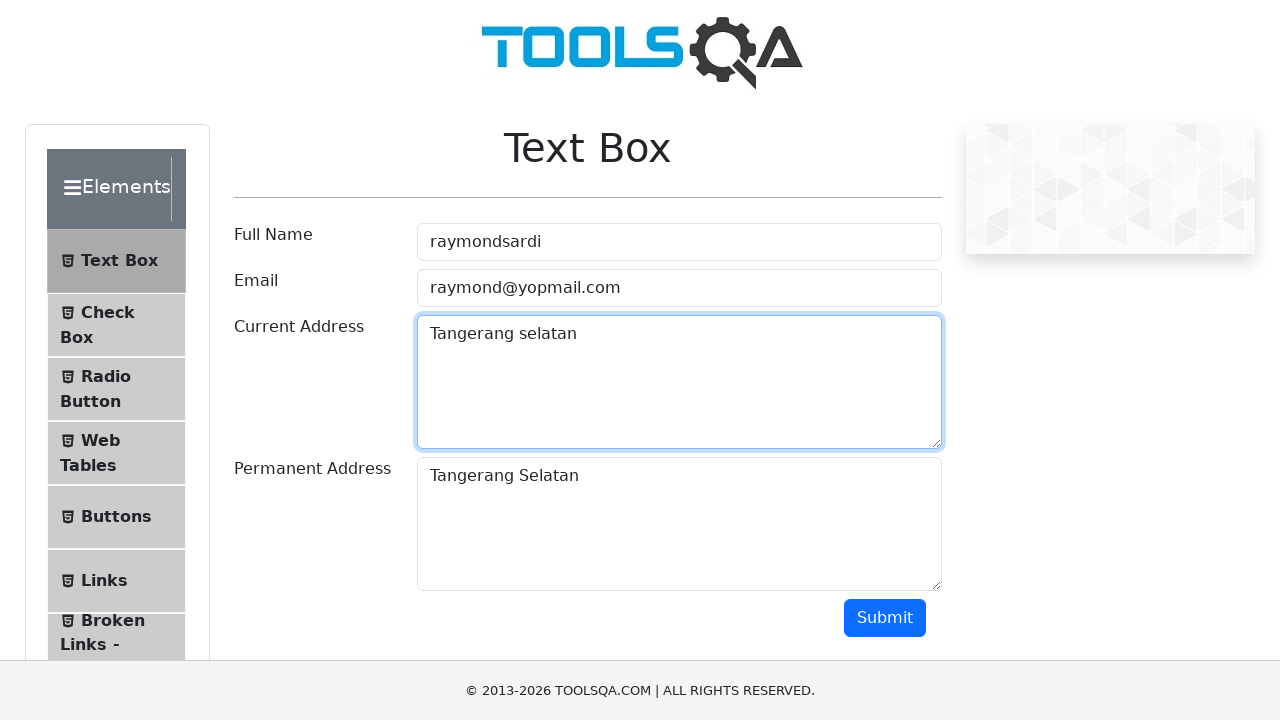

Clicked submit button to submit form at (885, 618) on #submit
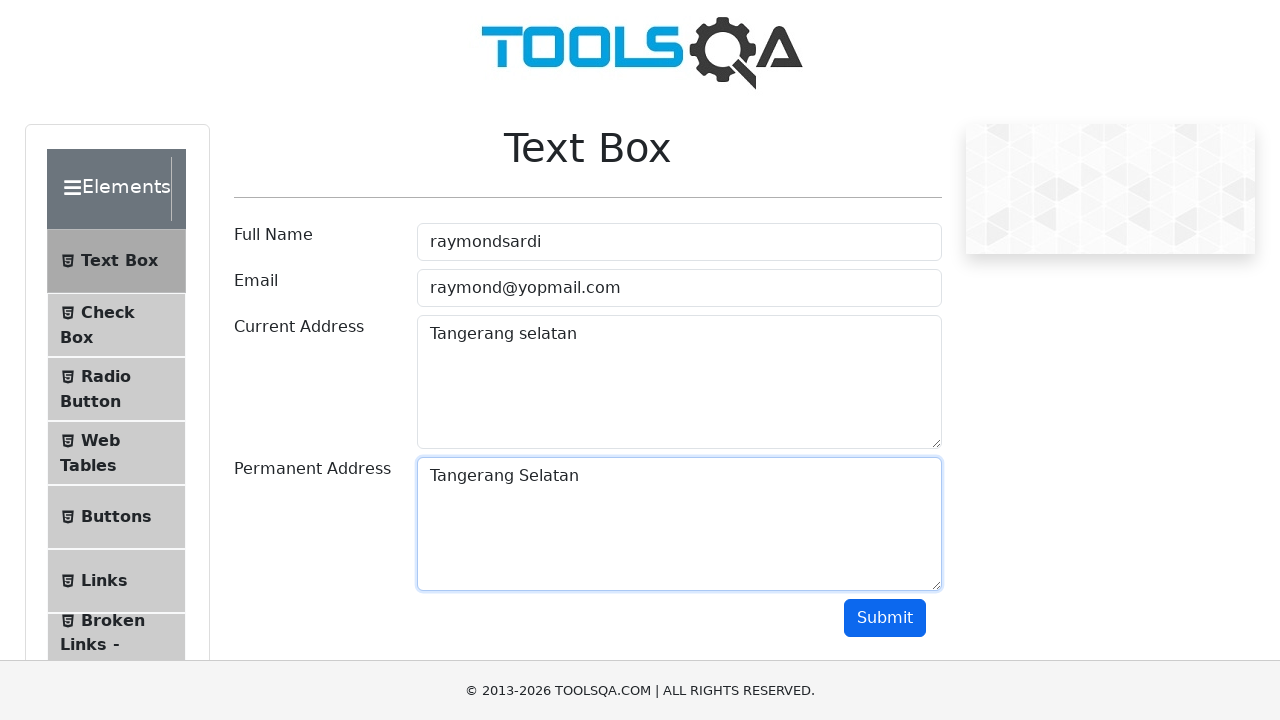

Scrolled down 700 pixels to view form results
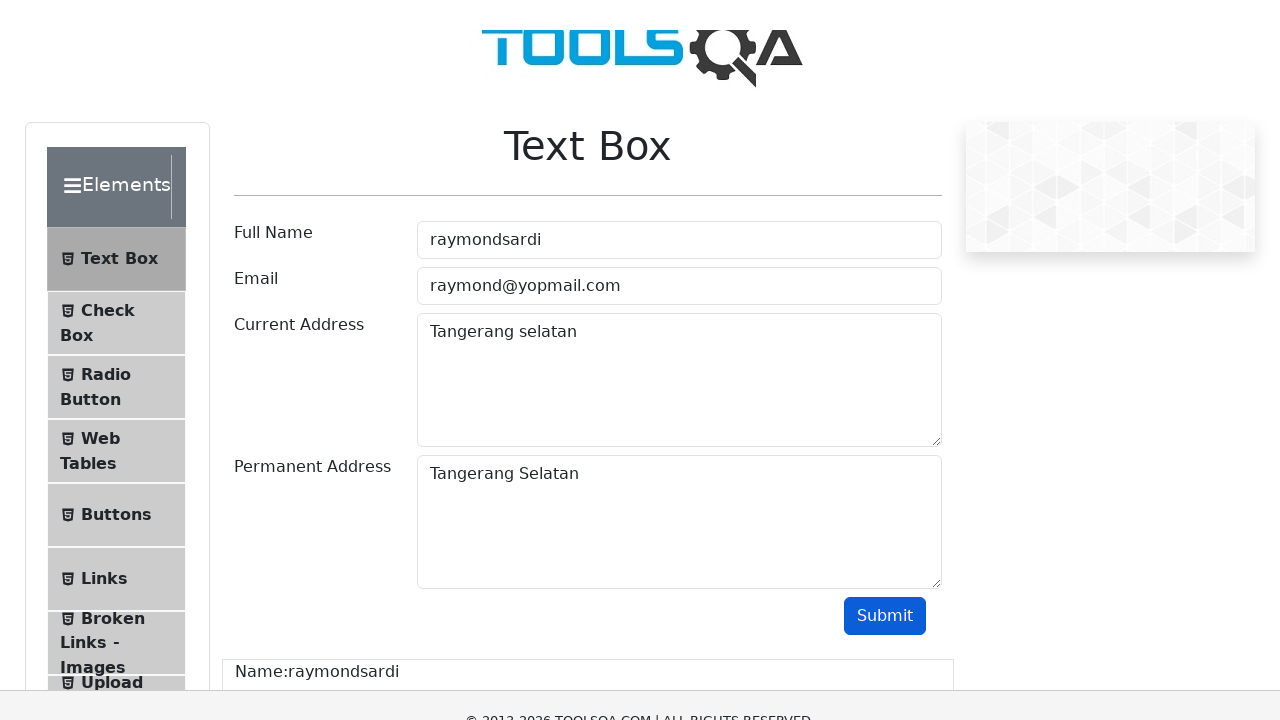

Clicked submit button again at (885, 19) on #submit
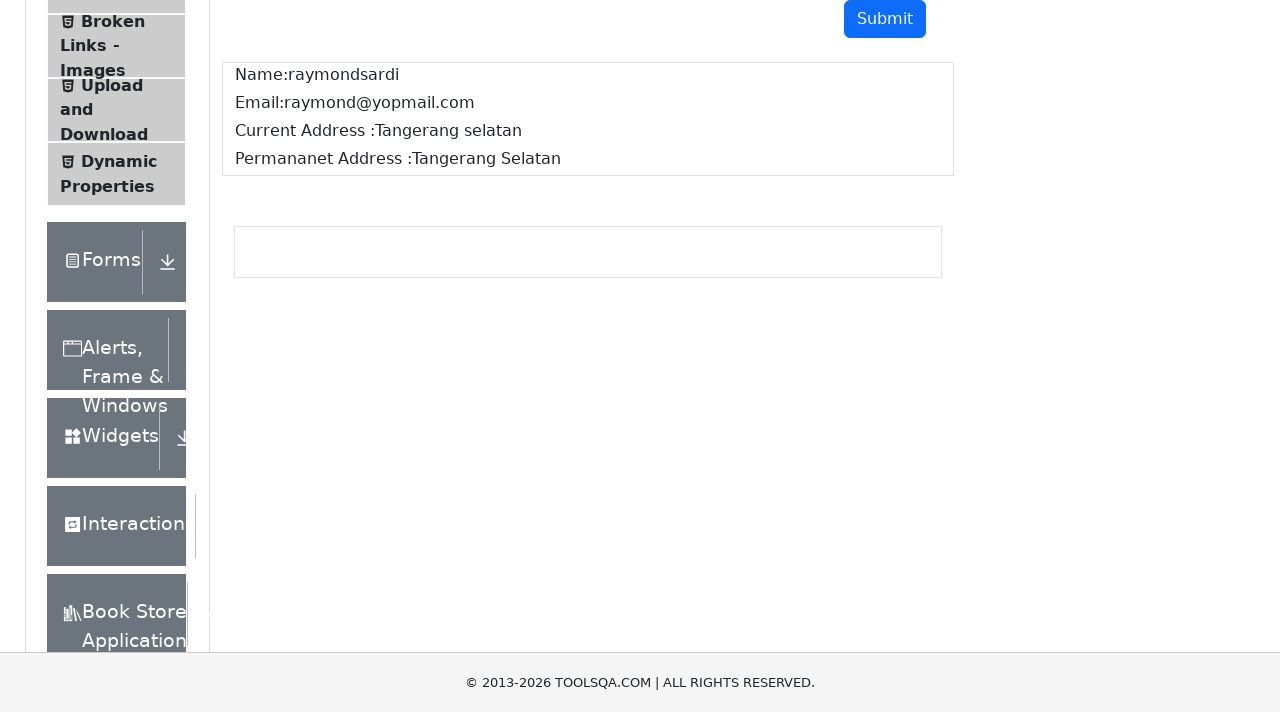

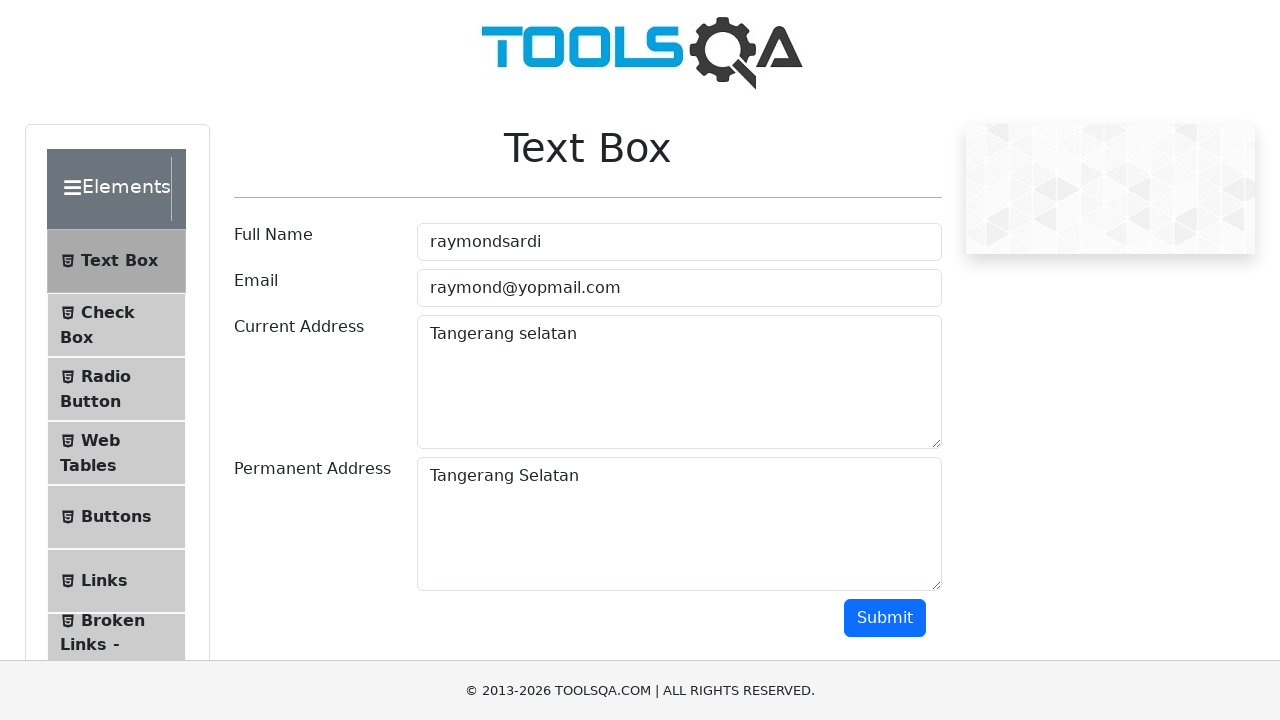